Tests that a todo item is removed when edited to an empty string

Starting URL: https://demo.playwright.dev/todomvc

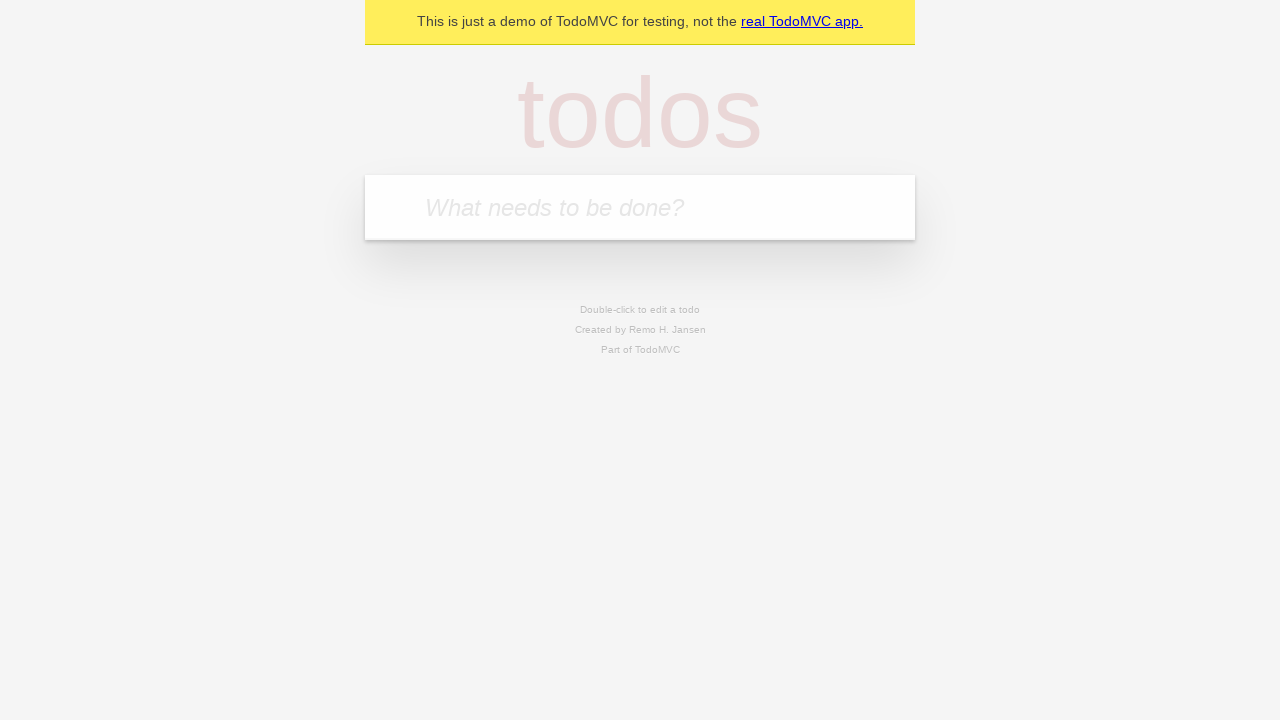

Filled first todo input with 'buy some cheese' on internal:attr=[placeholder="What needs to be done?"i]
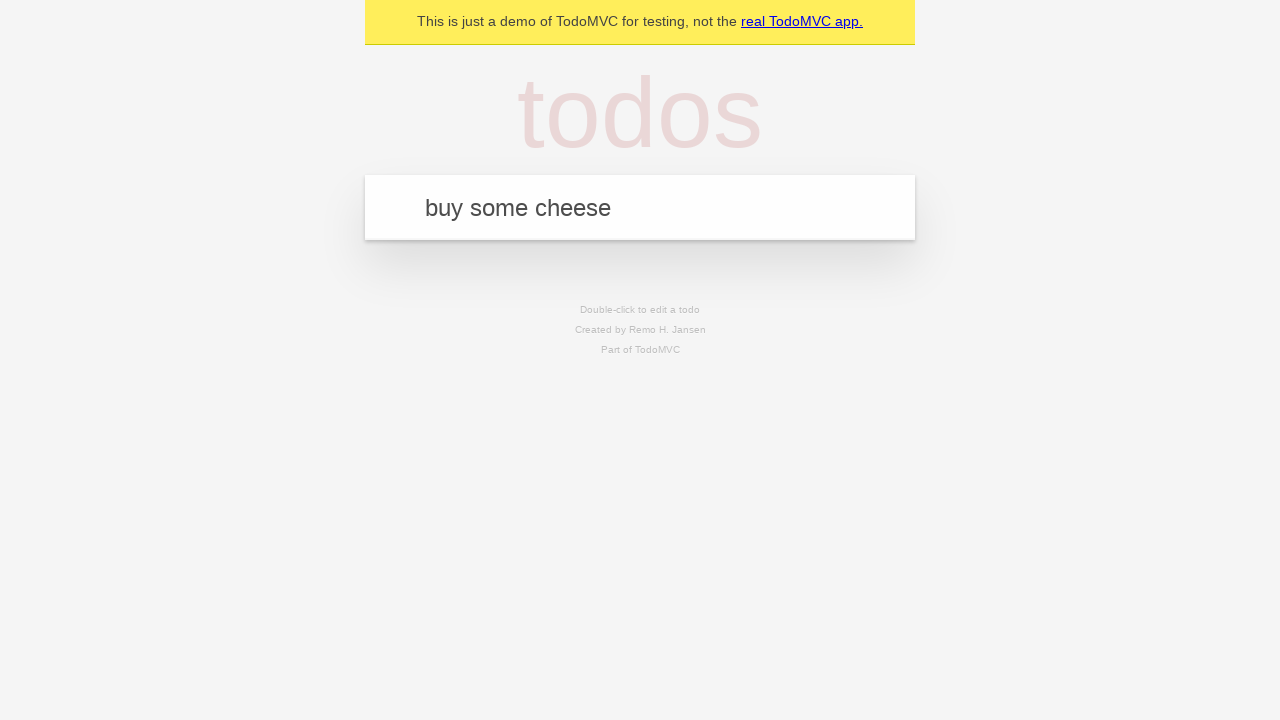

Pressed Enter to add first todo item on internal:attr=[placeholder="What needs to be done?"i]
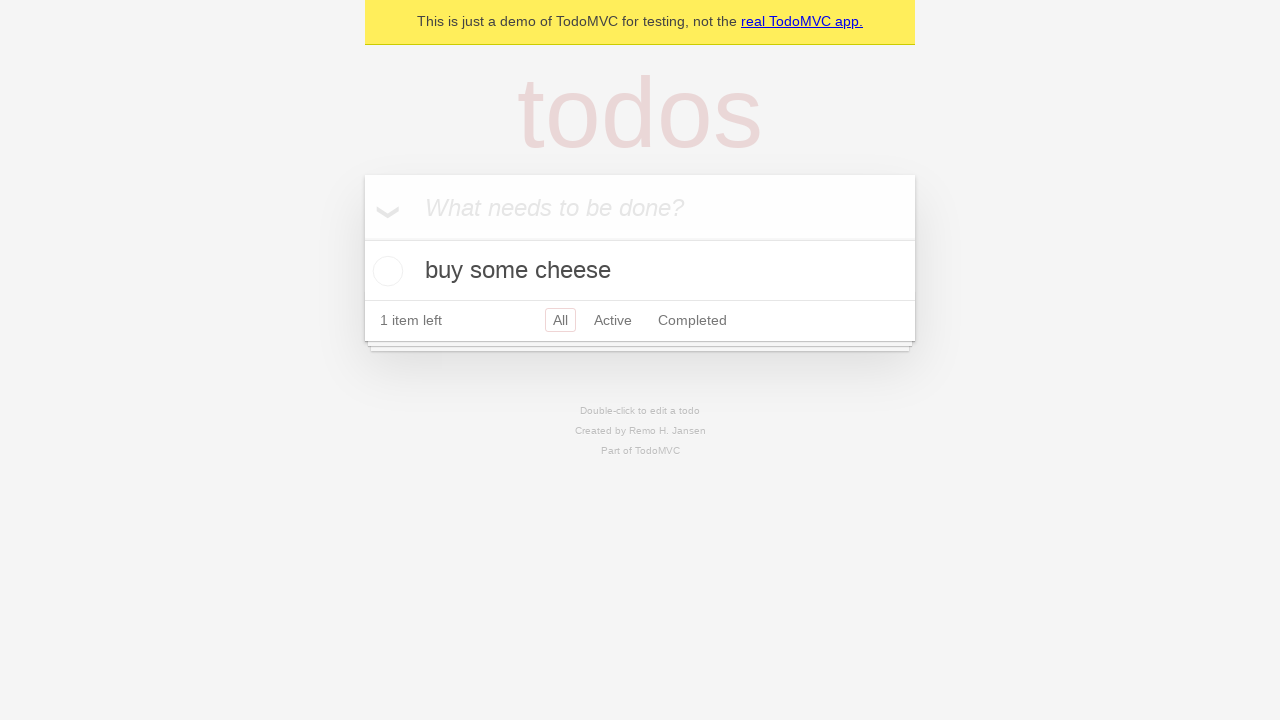

Filled second todo input with 'feed the cat' on internal:attr=[placeholder="What needs to be done?"i]
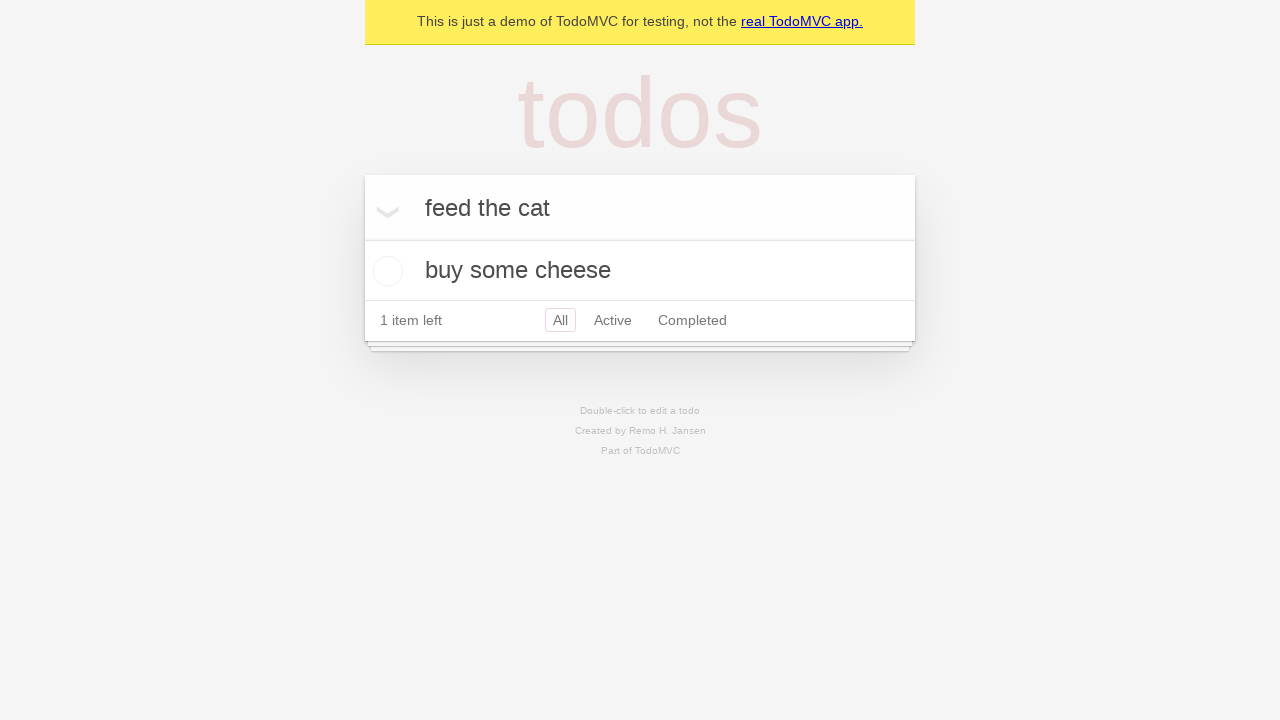

Pressed Enter to add second todo item on internal:attr=[placeholder="What needs to be done?"i]
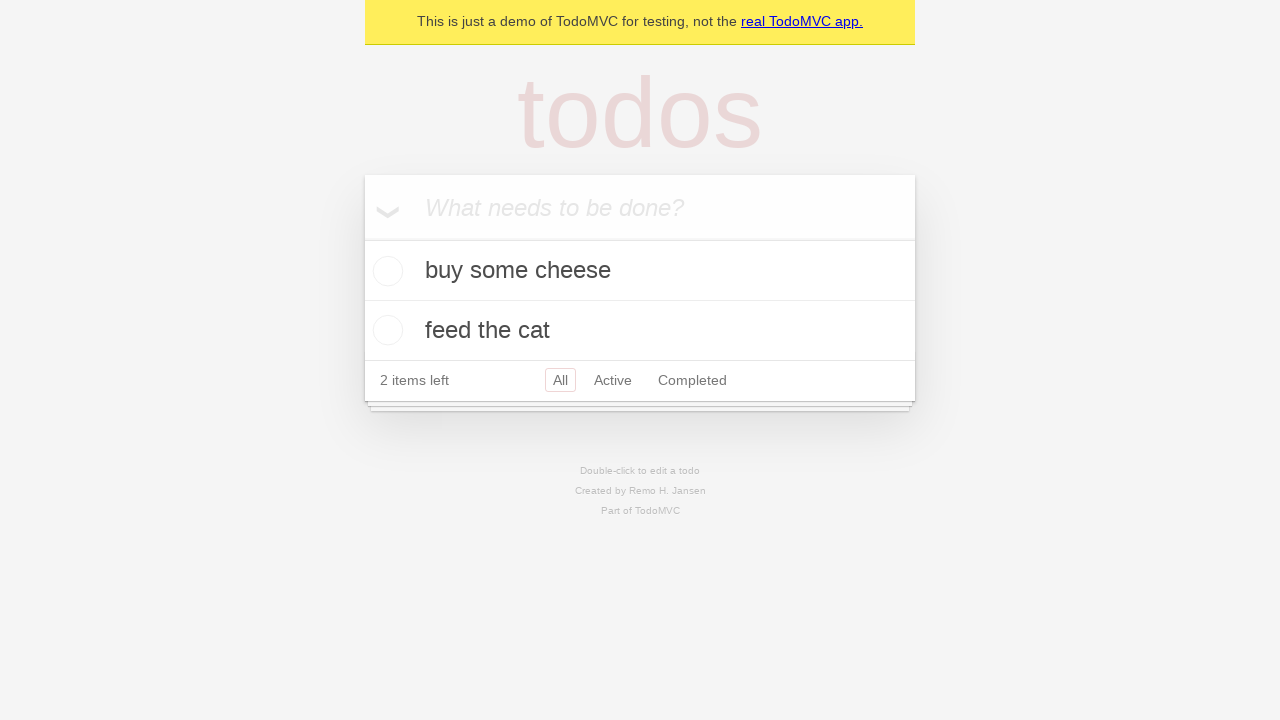

Filled third todo input with 'book a doctors appointment' on internal:attr=[placeholder="What needs to be done?"i]
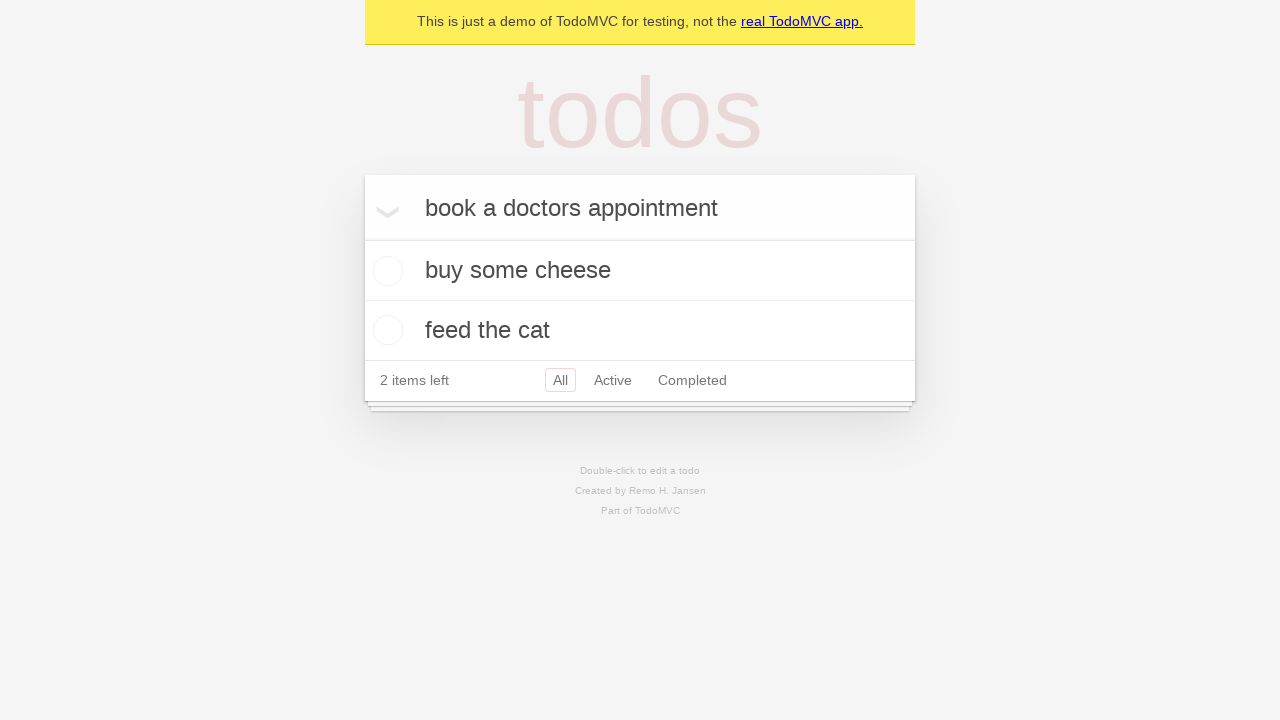

Pressed Enter to add third todo item on internal:attr=[placeholder="What needs to be done?"i]
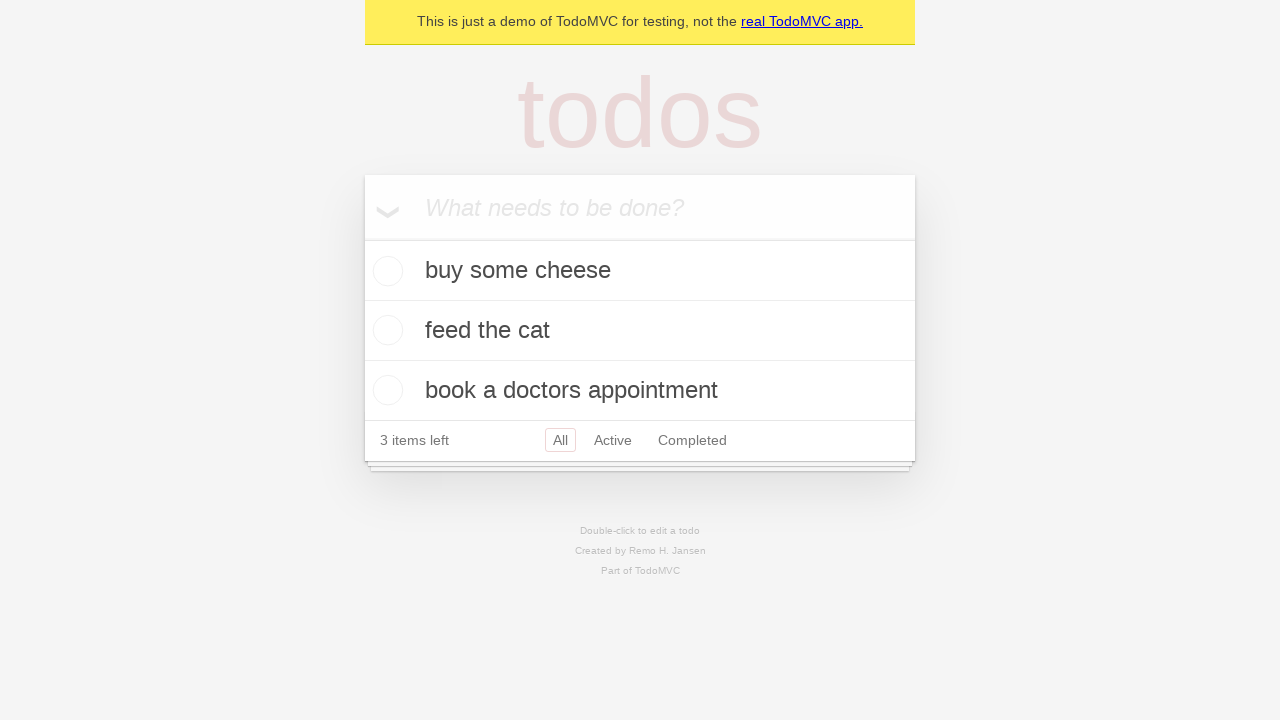

Waited for todo items to load
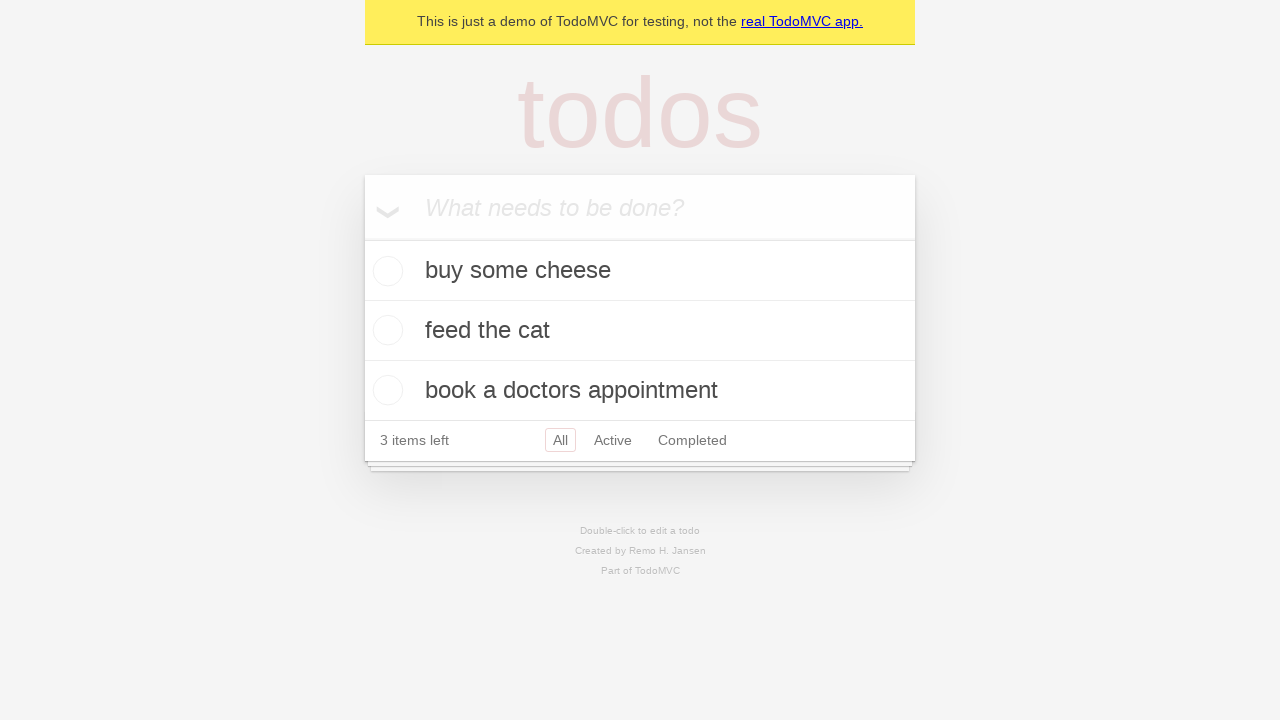

Double-clicked second todo item to enter edit mode at (640, 331) on internal:testid=[data-testid="todo-item"s] >> nth=1
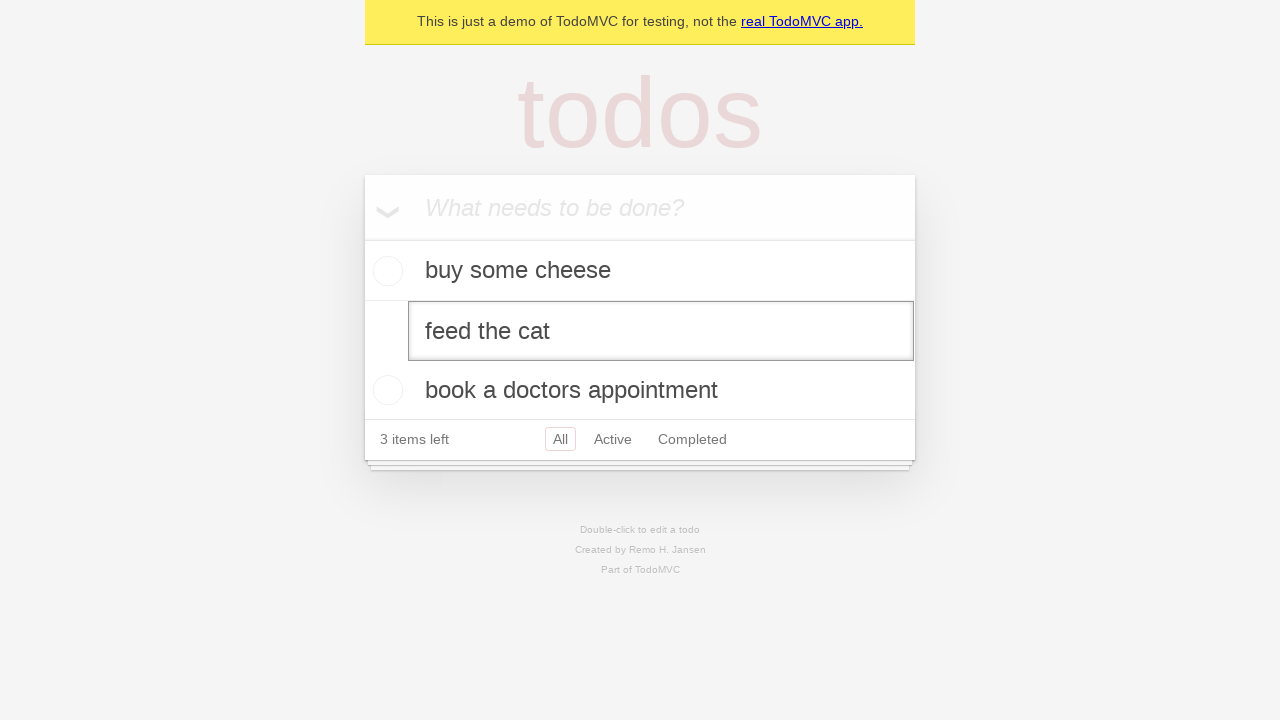

Cleared the text in the edit field on internal:testid=[data-testid="todo-item"s] >> nth=1 >> internal:role=textbox[nam
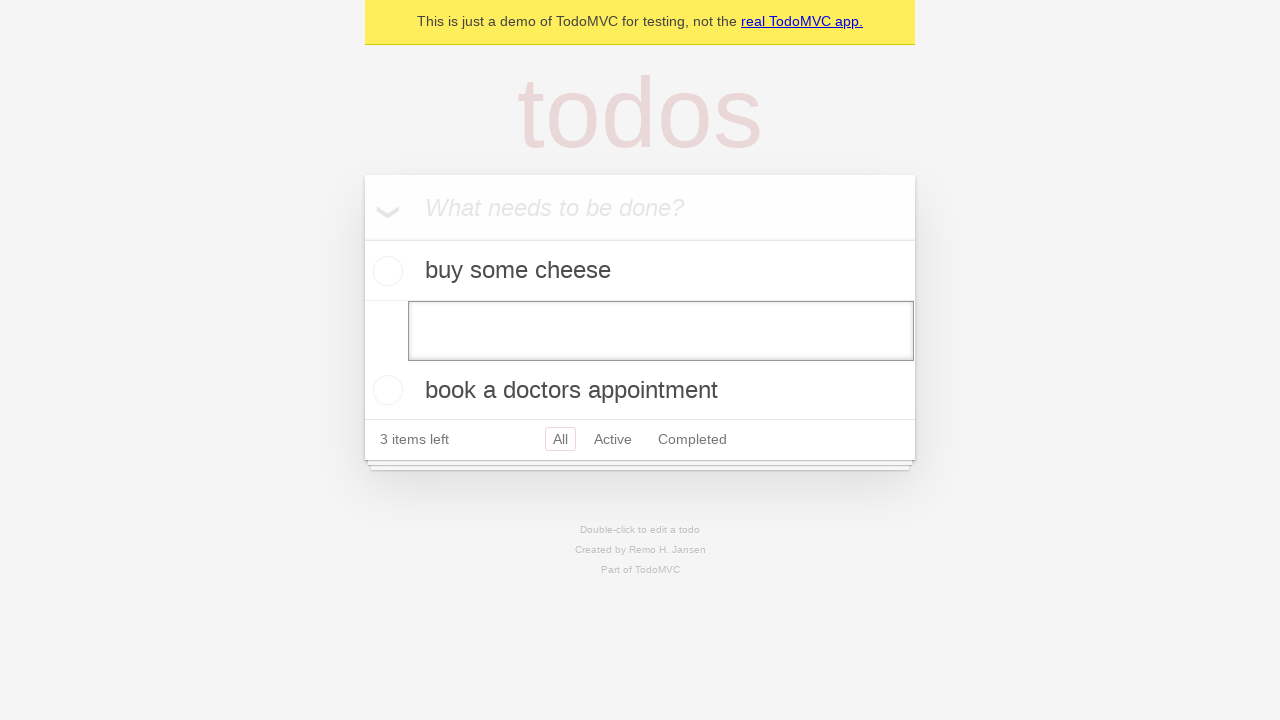

Pressed Enter to submit empty text and remove the todo item on internal:testid=[data-testid="todo-item"s] >> nth=1 >> internal:role=textbox[nam
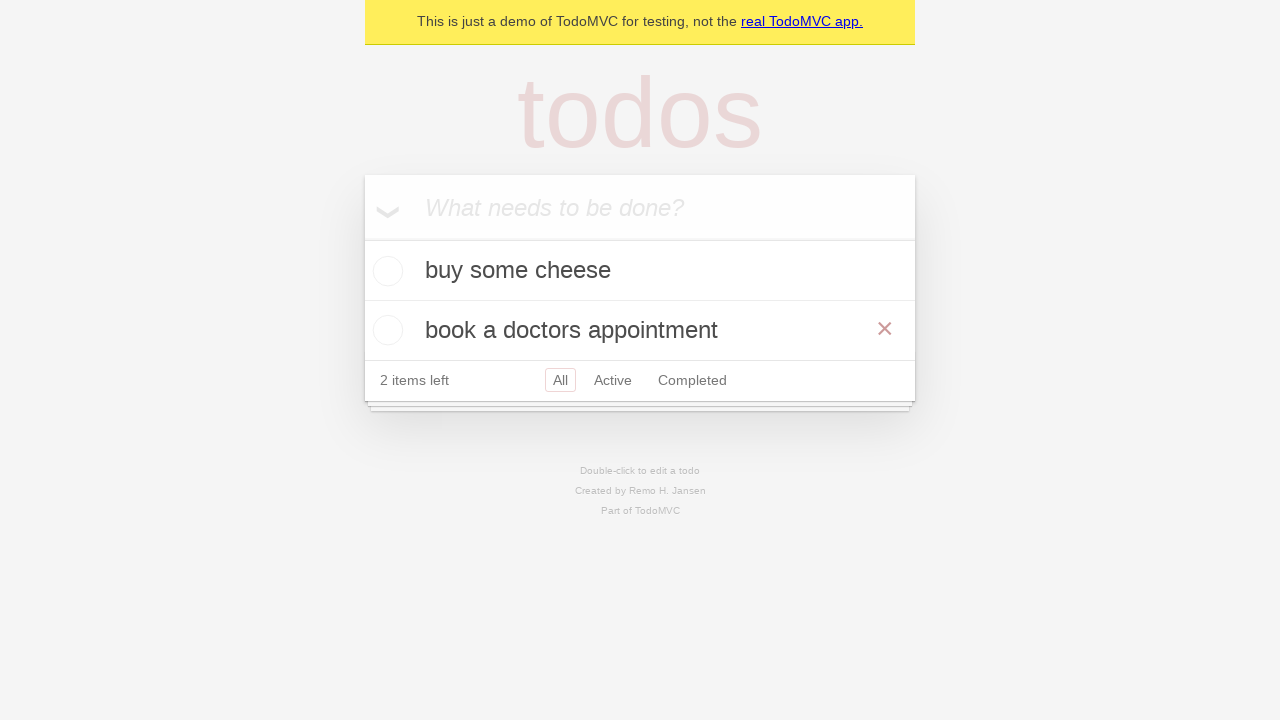

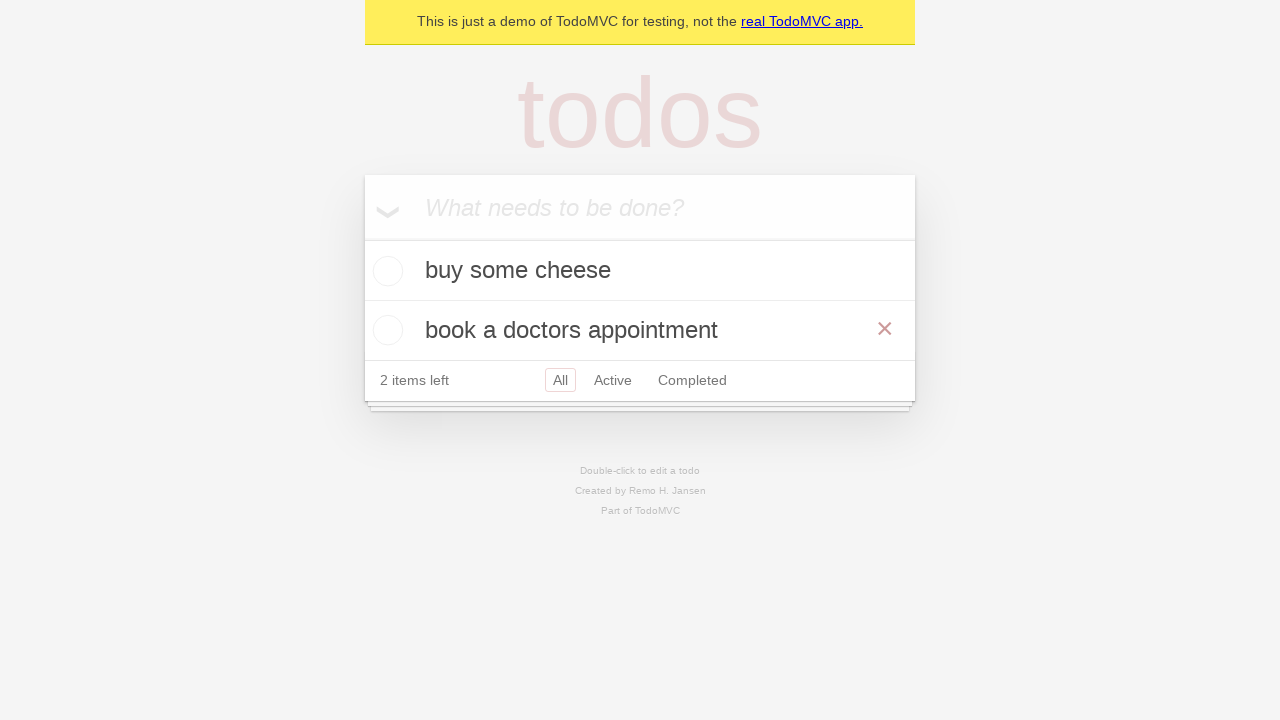